Creates a new paste on Pastebin with simple text "Hello from WebDriver", sets expiration to 10 minutes, names it "helloweb", and submits.

Starting URL: https://pastebin.com/

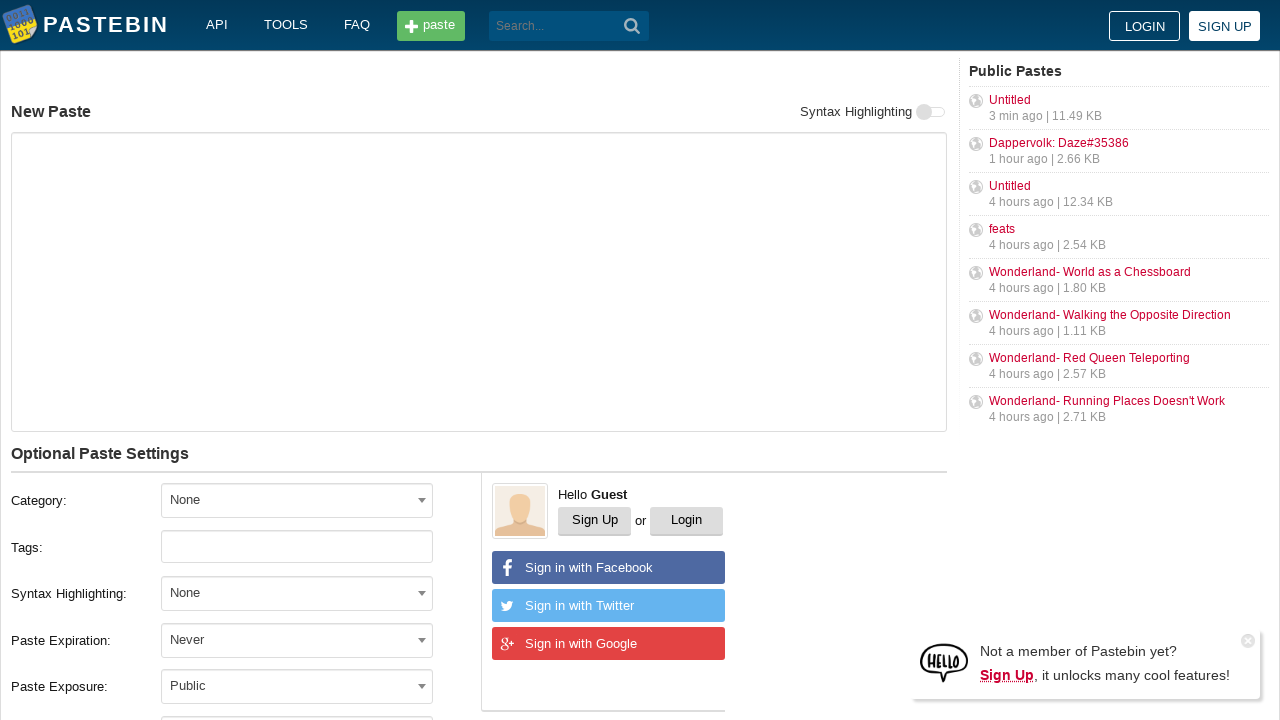

Filled paste content with 'Hello from WebDriver' on #postform-text
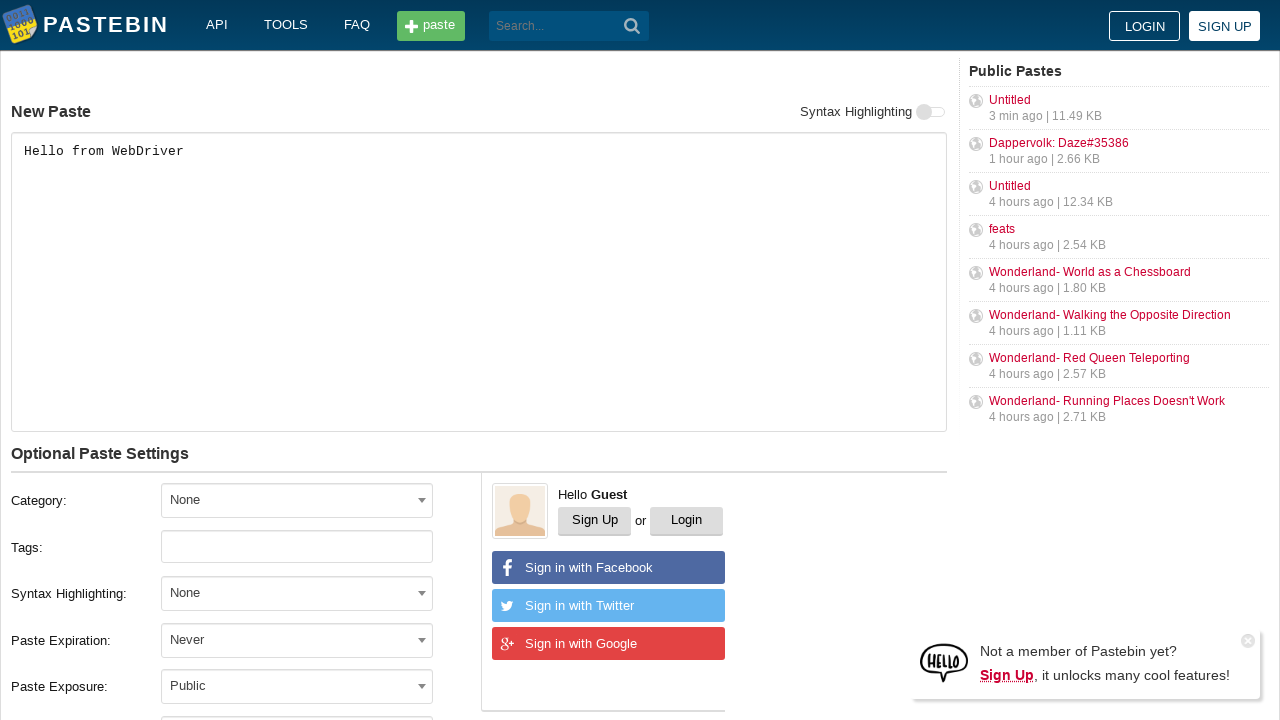

Clicked expiration dropdown at (297, 640) on #select2-postform-expiration-container
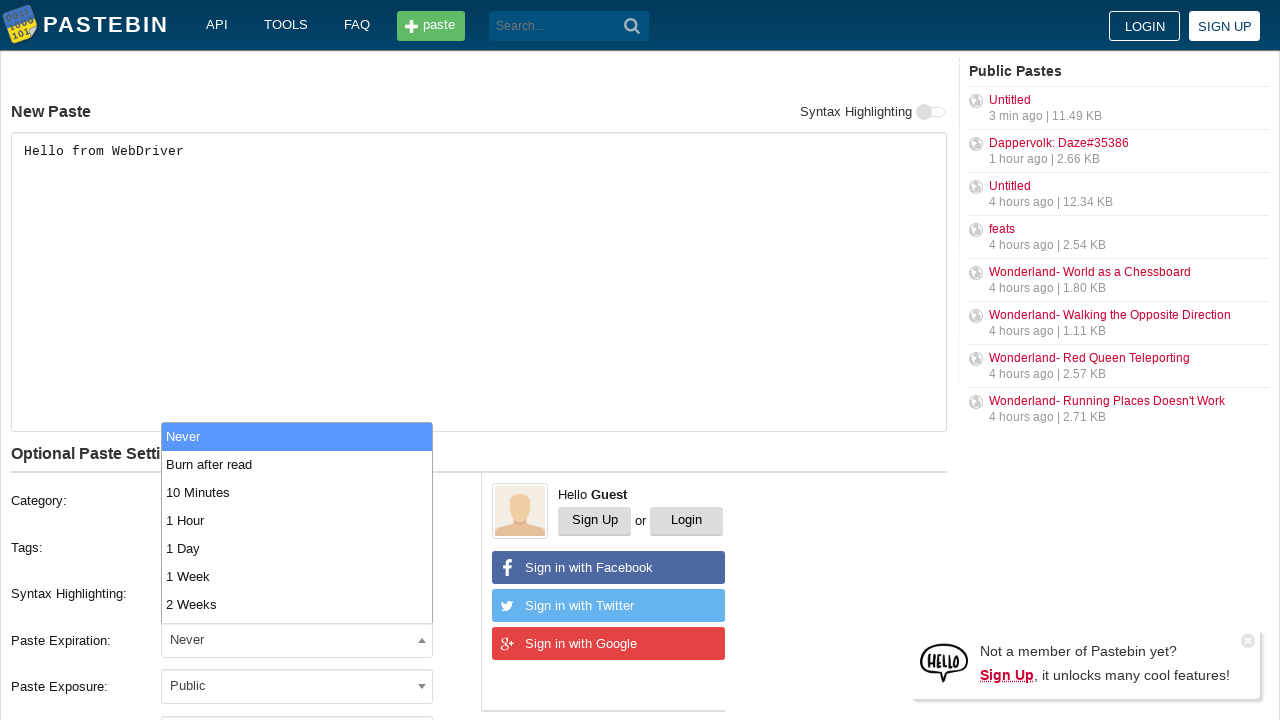

Selected '10 Minutes' expiration option at (297, 492) on xpath=//li[contains(text(), '10 Minutes')]
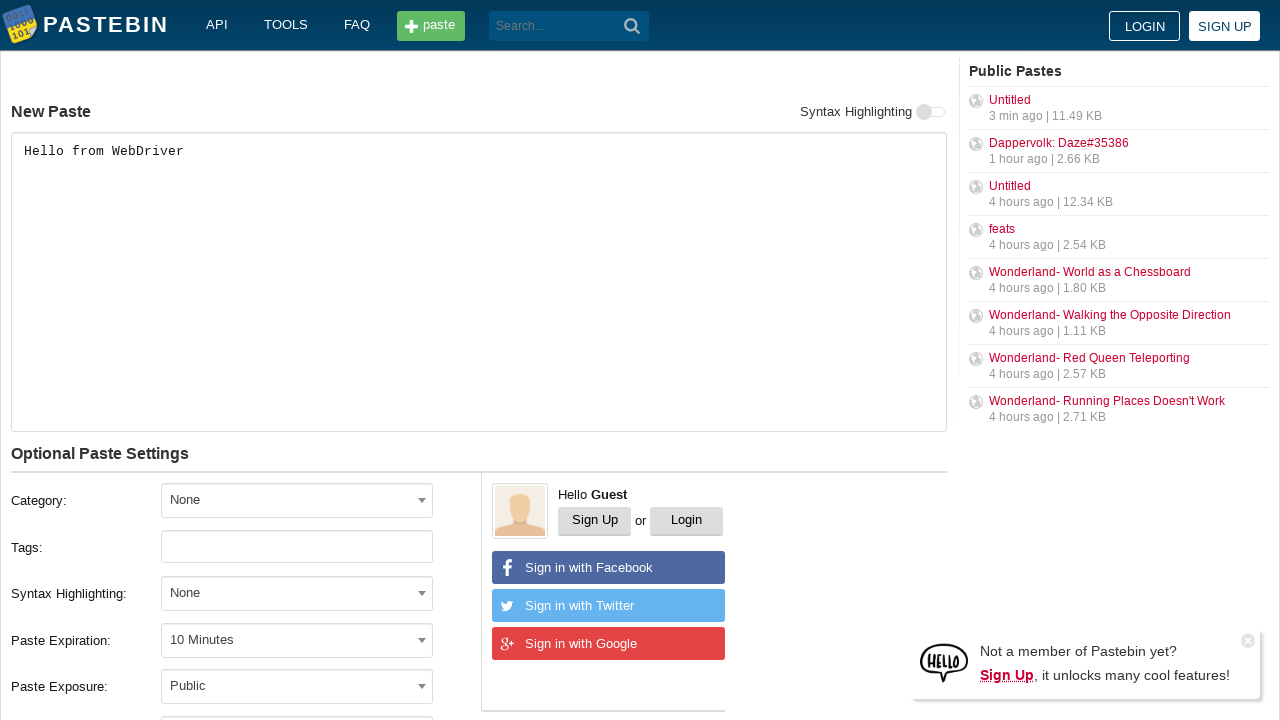

Filled paste name with 'helloweb' on #postform-name
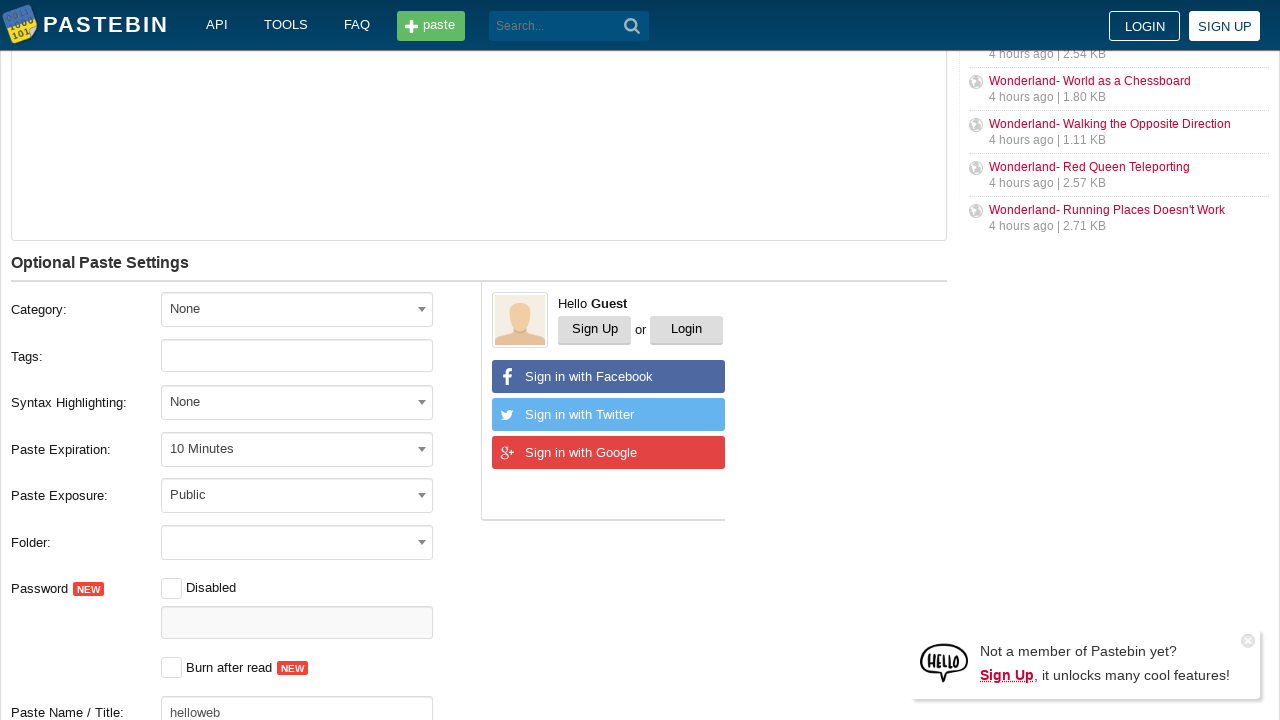

Clicked 'Create New Paste' button to submit at (632, 26) on button[type='submit']
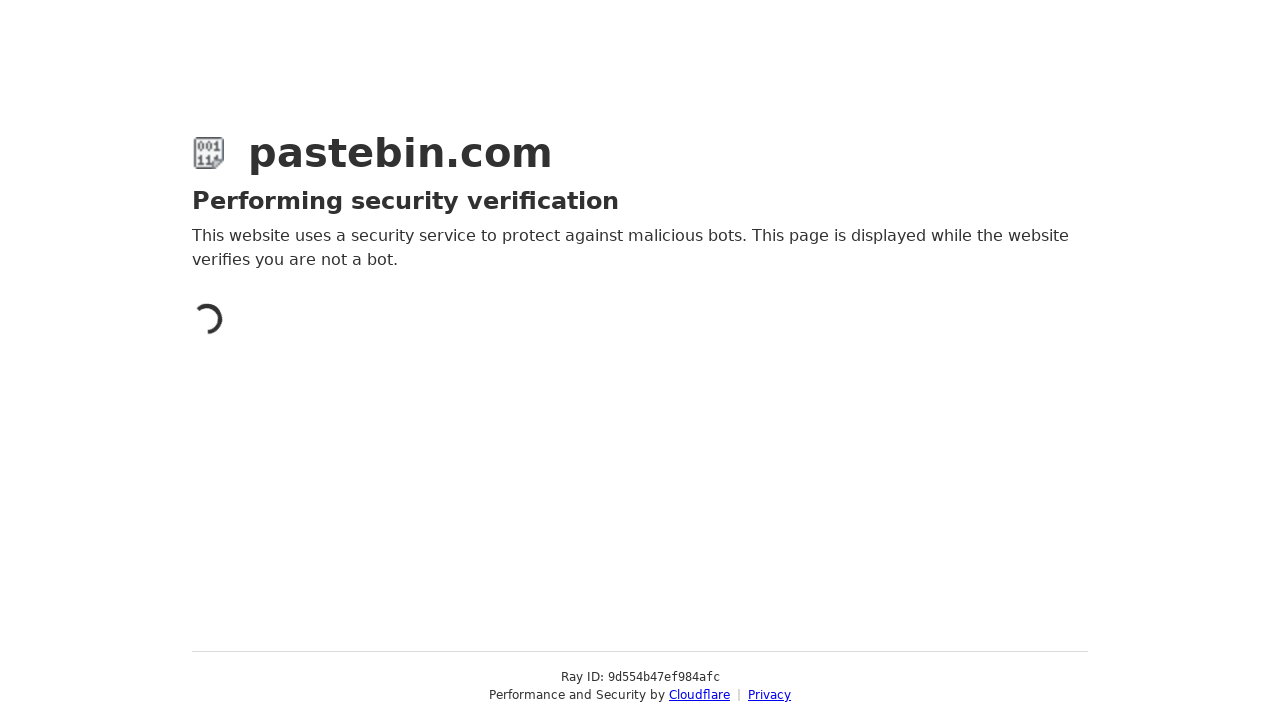

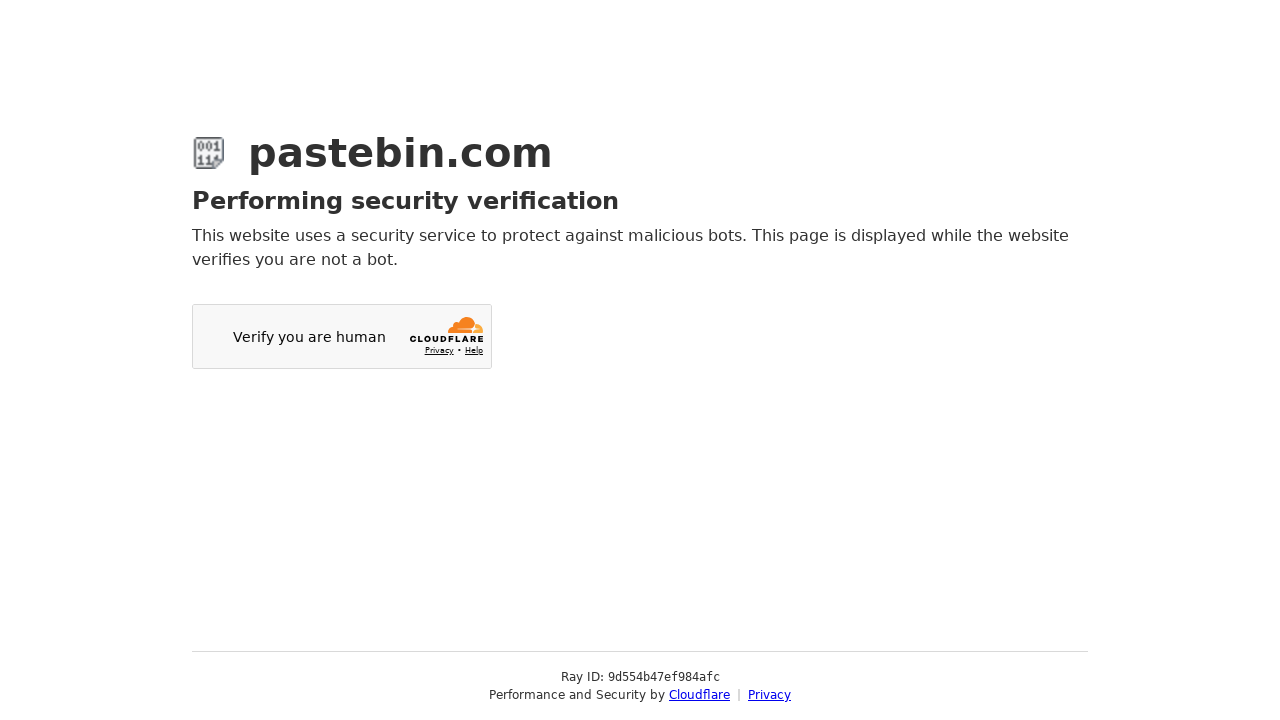